Tests filtering to display only completed todo items.

Starting URL: https://demo.playwright.dev/todomvc

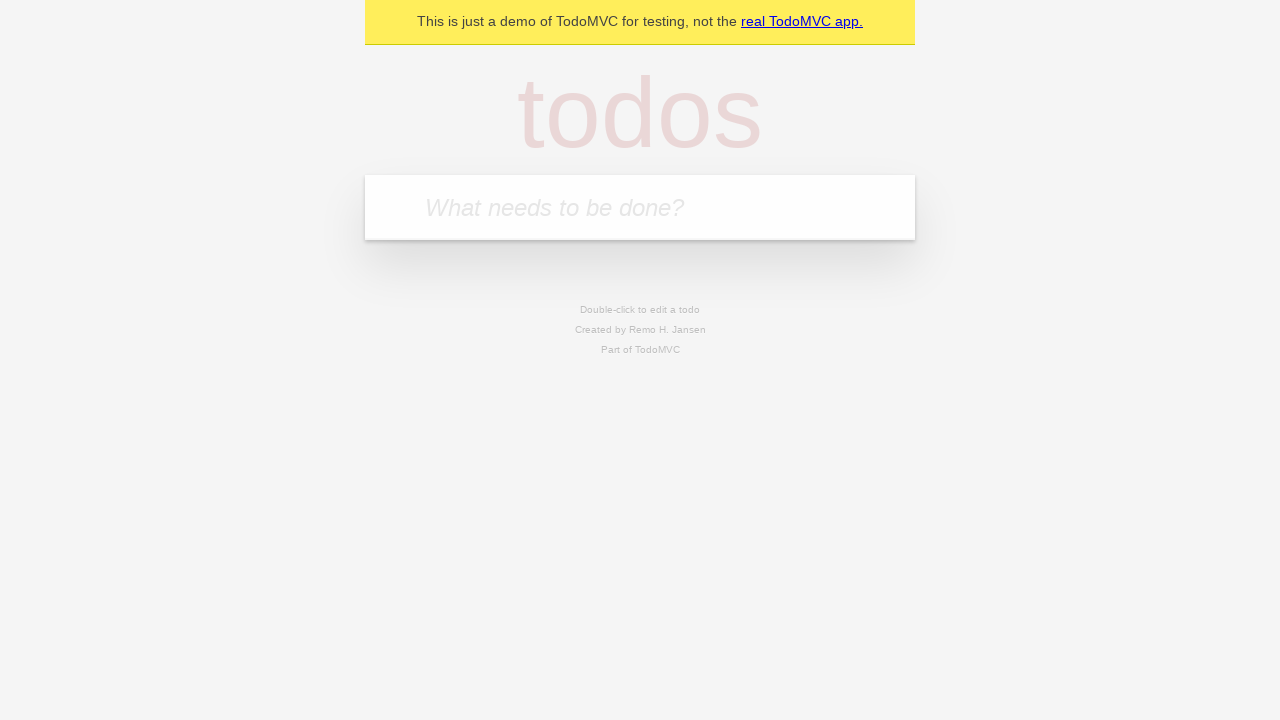

Filled todo input with 'buy some cheese' on internal:attr=[placeholder="What needs to be done?"i]
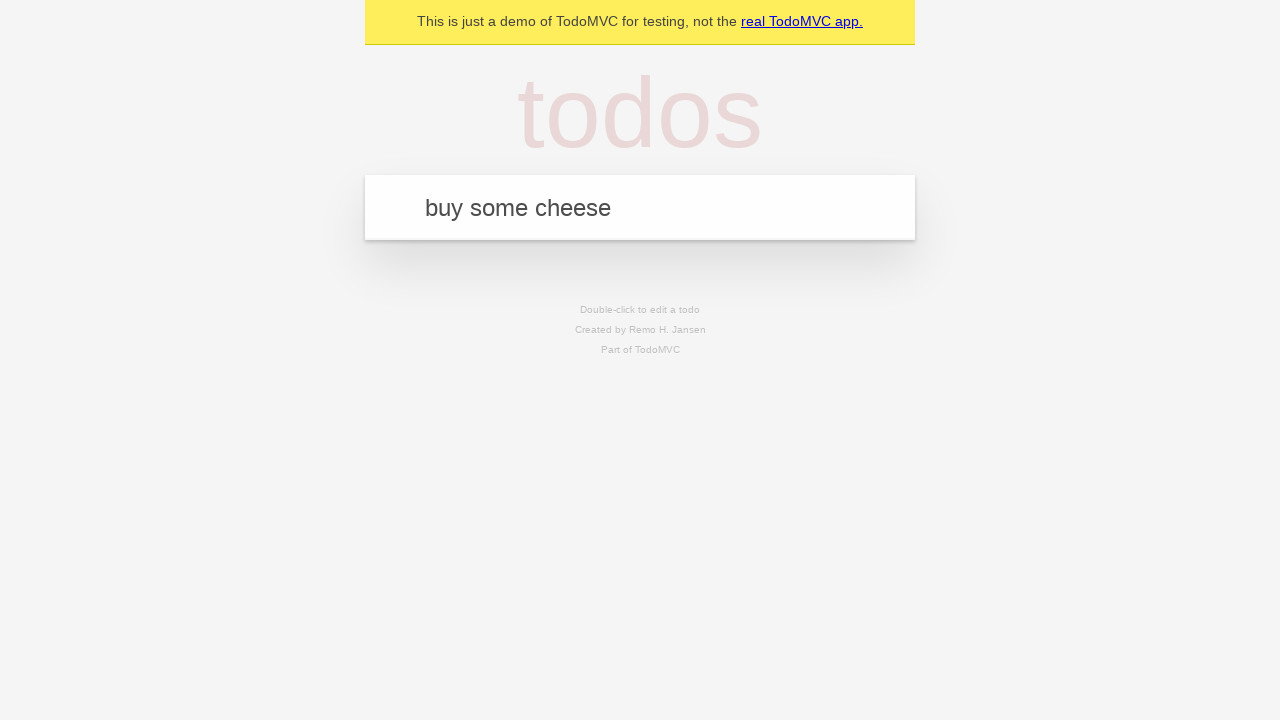

Pressed Enter to create first todo item on internal:attr=[placeholder="What needs to be done?"i]
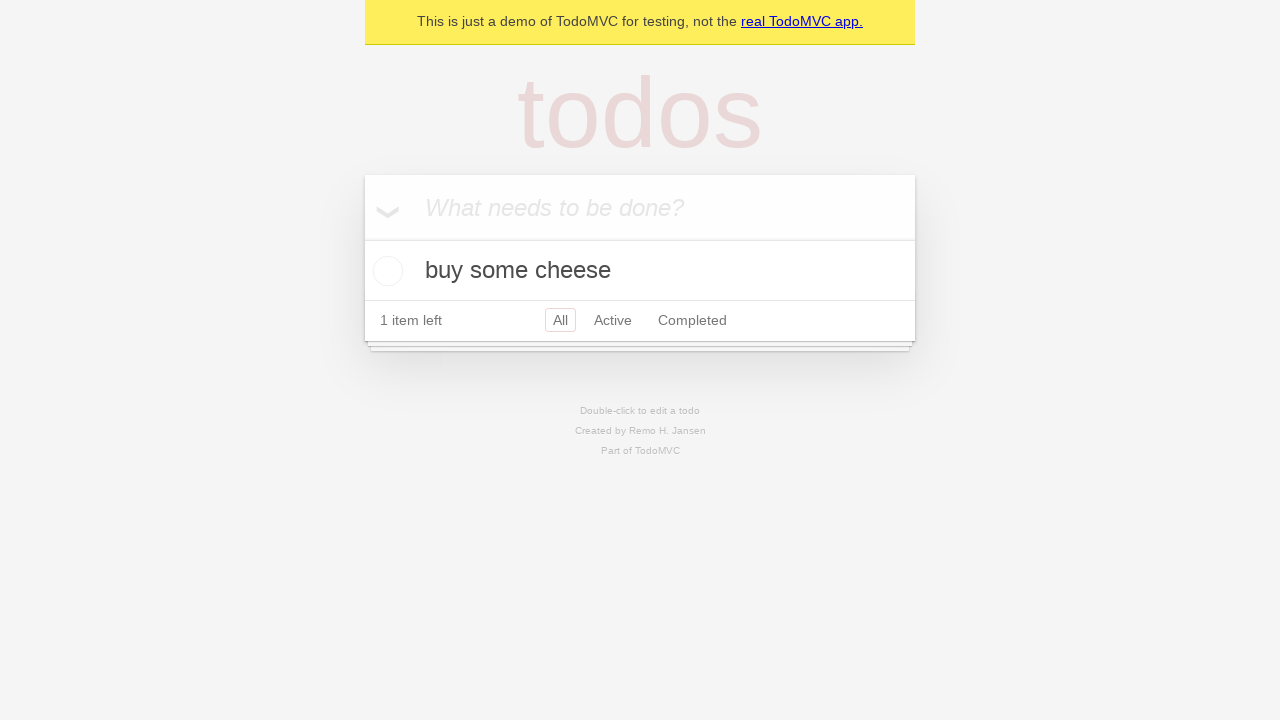

Filled todo input with 'feed the cat' on internal:attr=[placeholder="What needs to be done?"i]
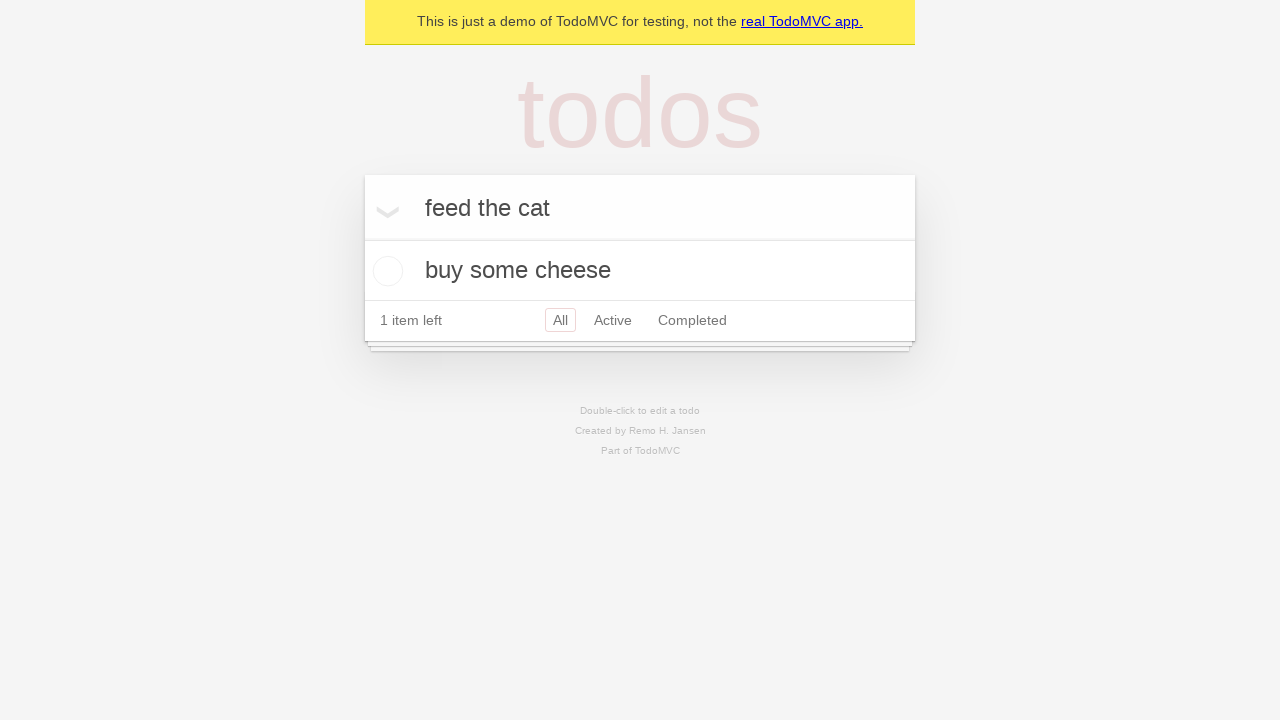

Pressed Enter to create second todo item on internal:attr=[placeholder="What needs to be done?"i]
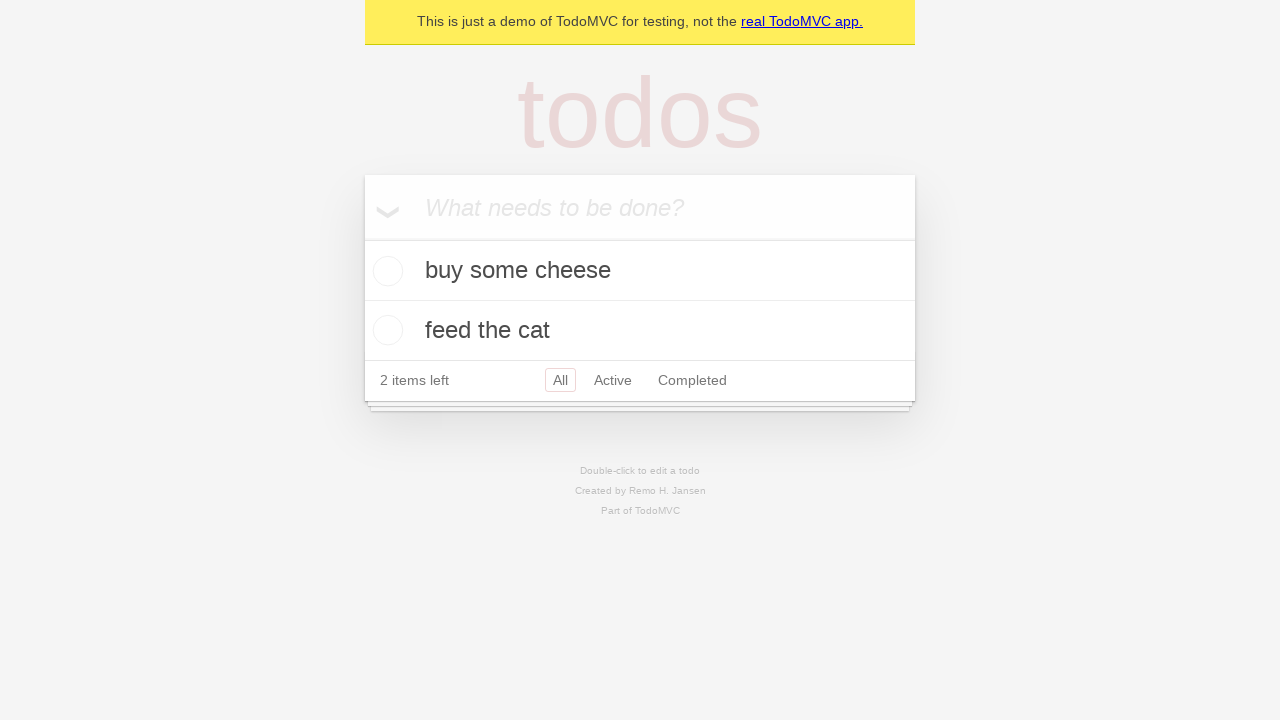

Filled todo input with 'book a doctors appointment' on internal:attr=[placeholder="What needs to be done?"i]
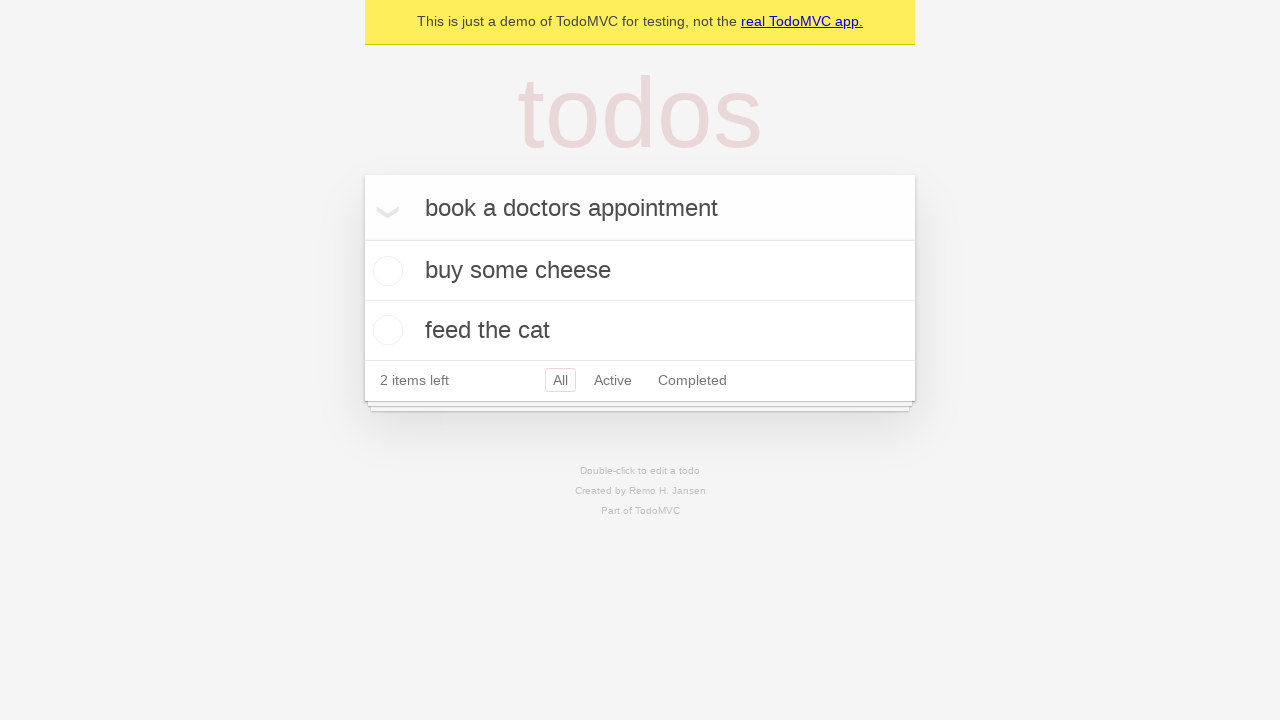

Pressed Enter to create third todo item on internal:attr=[placeholder="What needs to be done?"i]
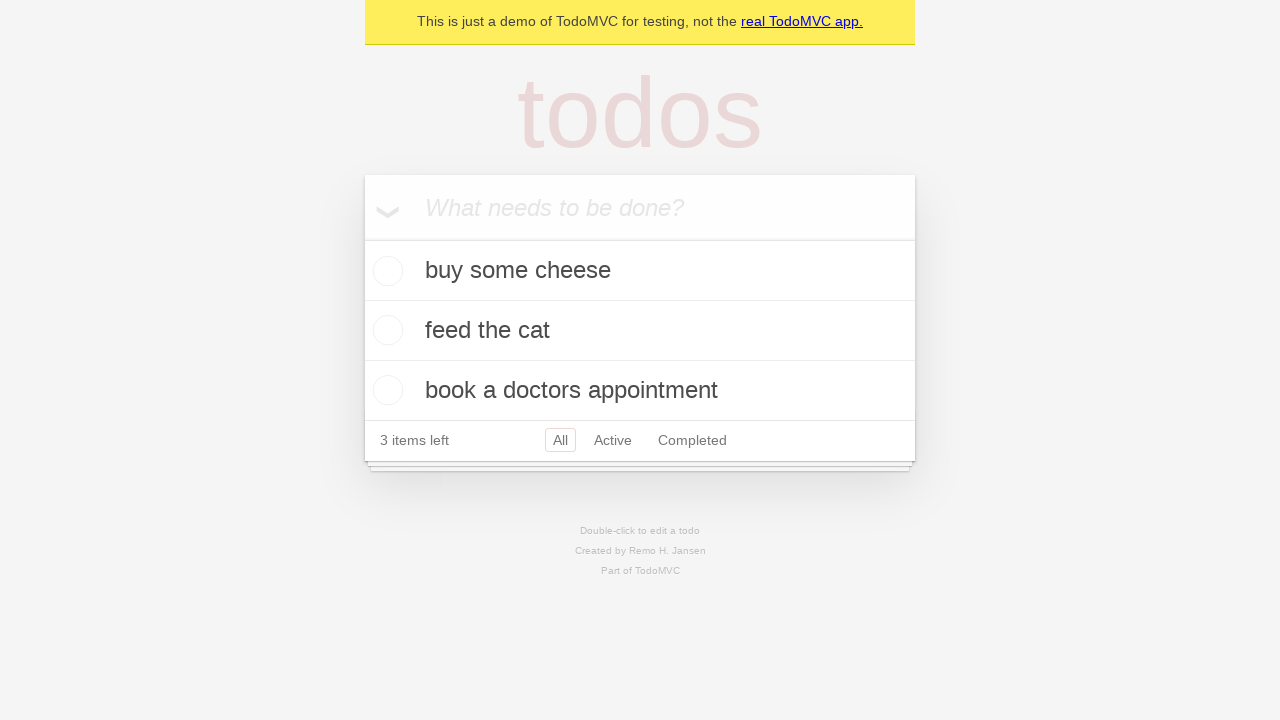

Checked the second todo item ('feed the cat') at (385, 330) on internal:testid=[data-testid="todo-item"s] >> nth=1 >> internal:role=checkbox
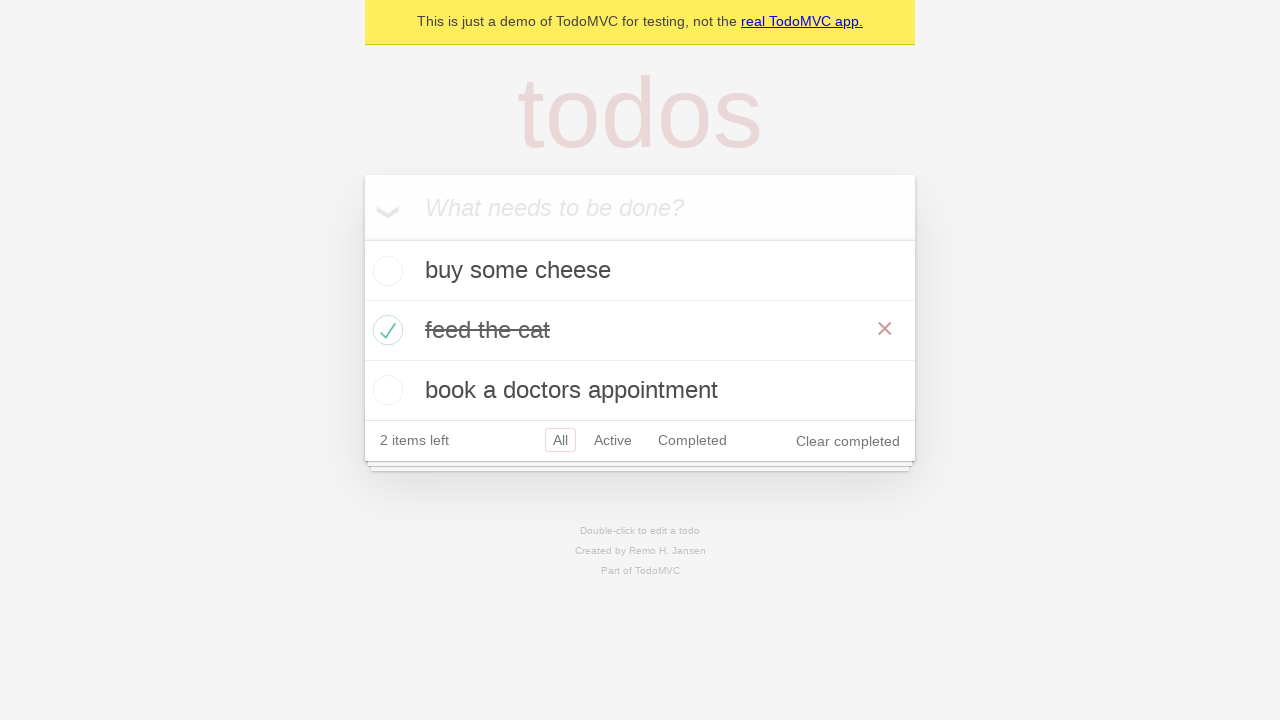

Clicked 'Completed' filter link to display only completed items at (692, 440) on internal:role=link[name="Completed"i]
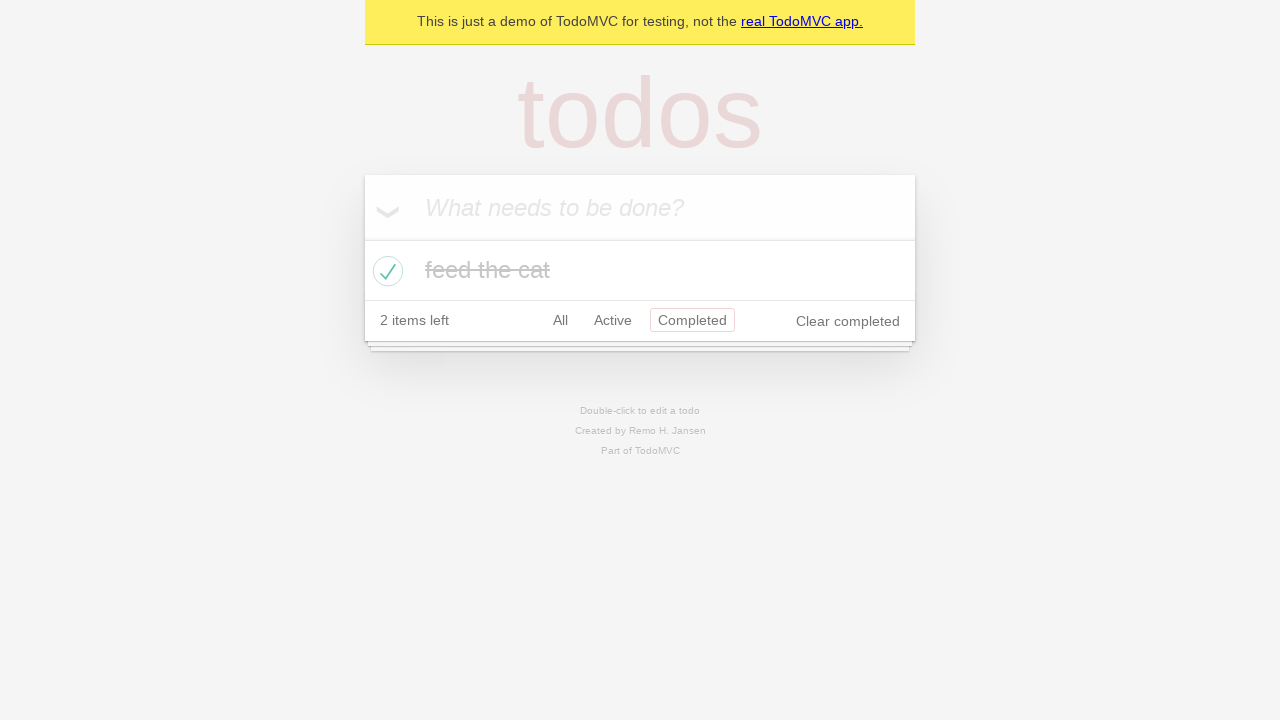

Filtered view loaded showing completed todo items
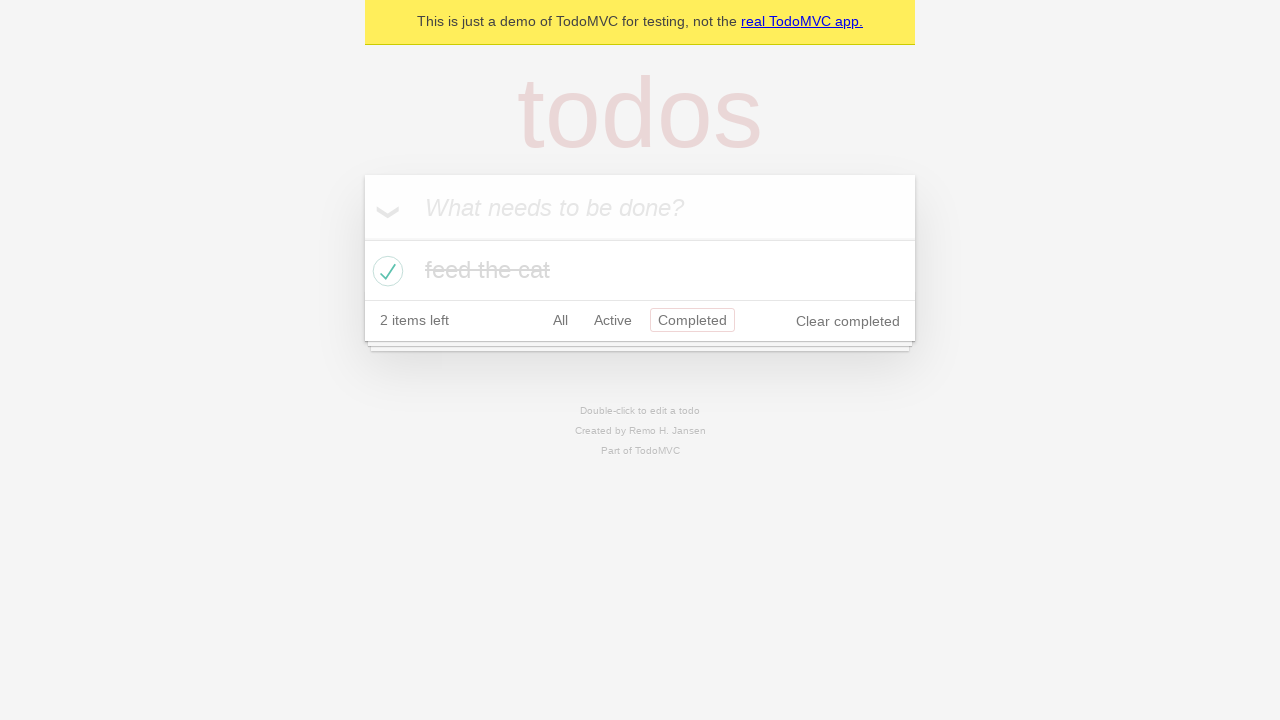

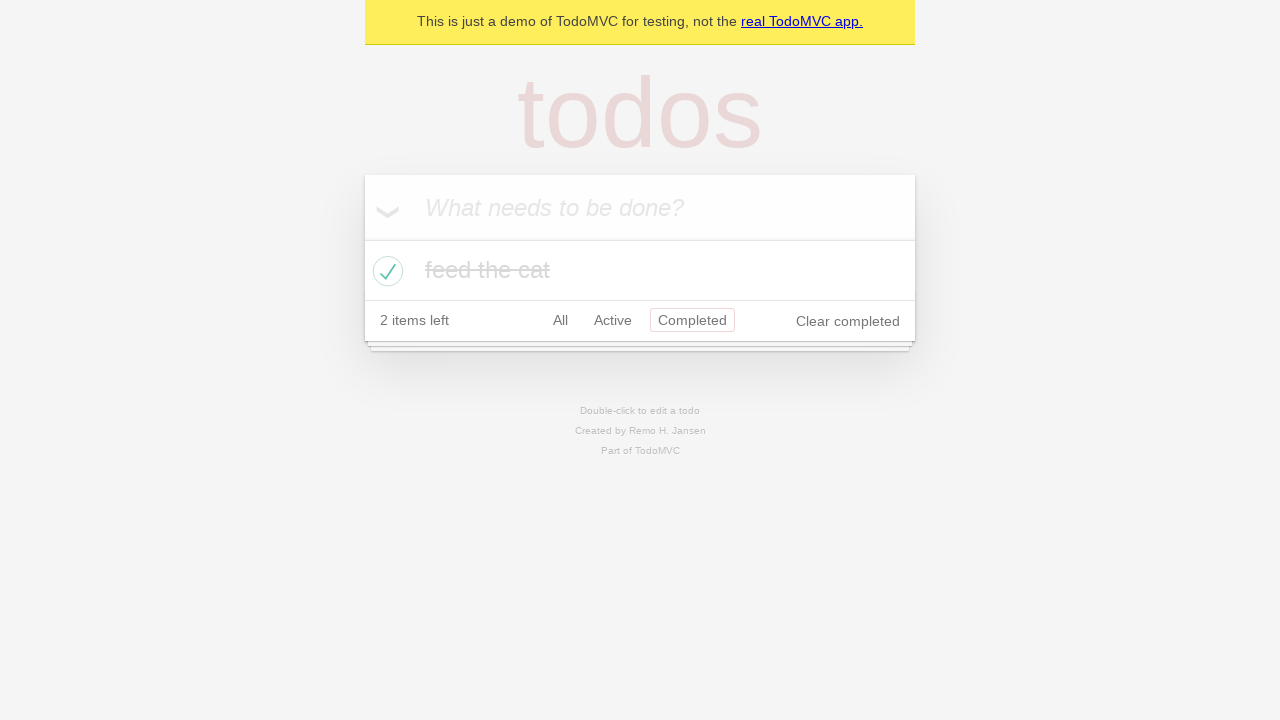